Tests browser windows functionality by clicking buttons that open new tabs and verifying content appears in those tabs

Starting URL: https://demoqa.com/

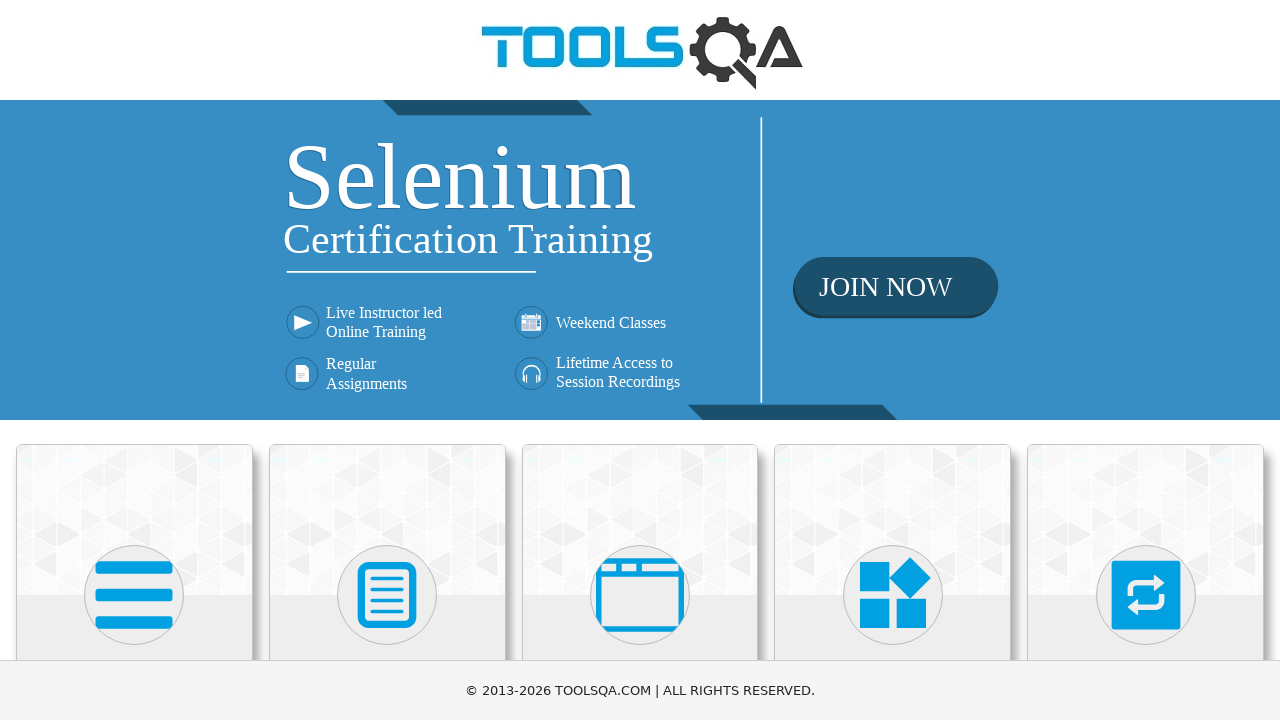

Clicked on 'Alerts, Frame & Windows' card at (640, 360) on text=Alerts, Frame & Windows
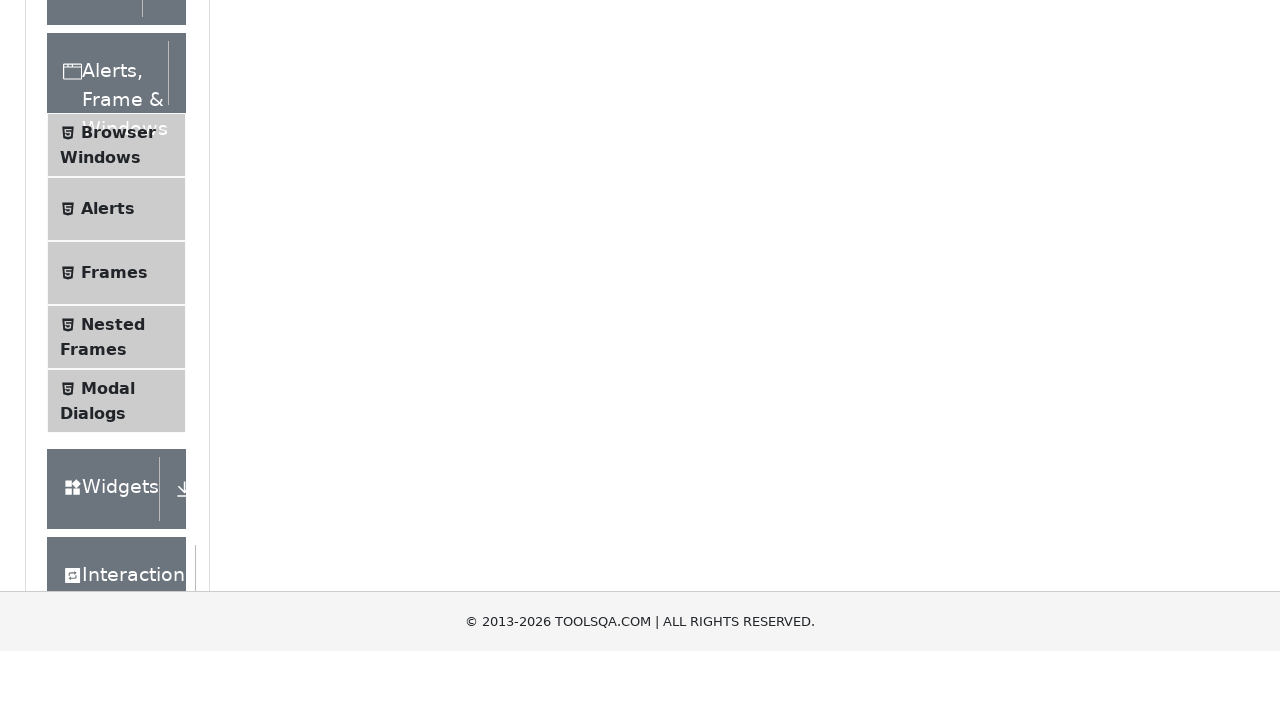

Clicked on 'Browser Windows' menu item at (118, 424) on text=Browser Windows
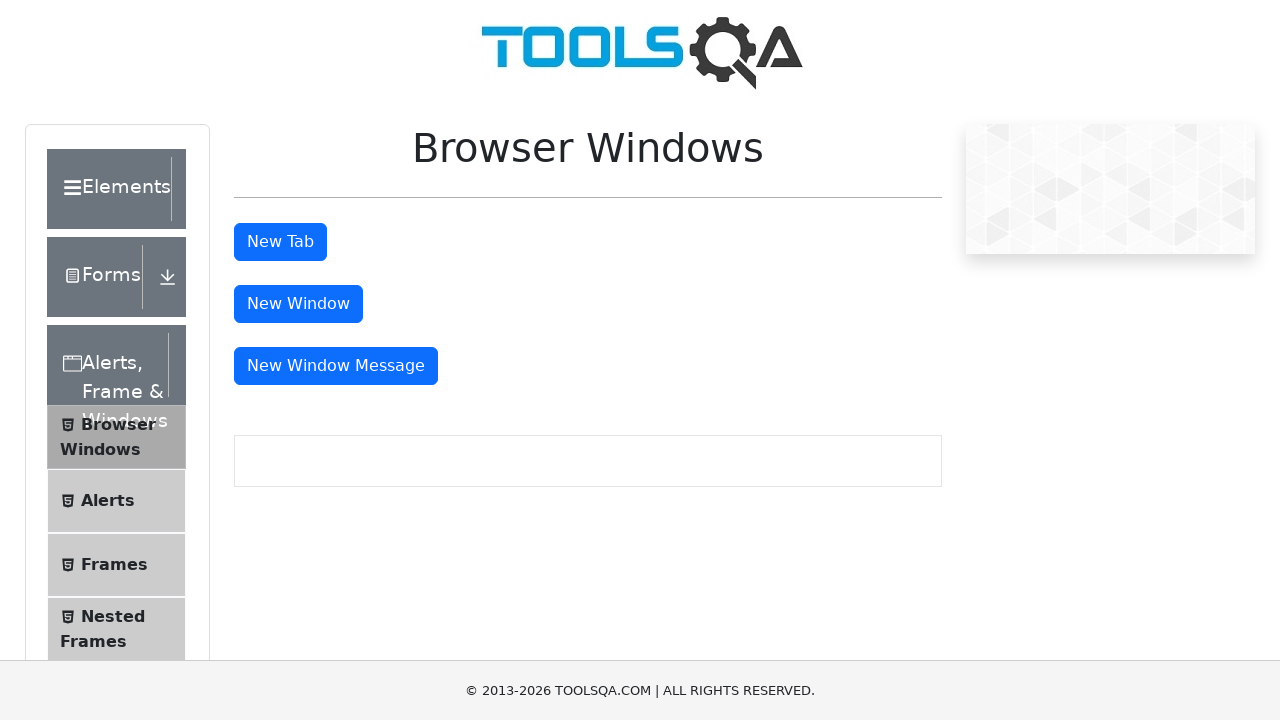

Clicked the New Tab button at (280, 242) on #tabButton
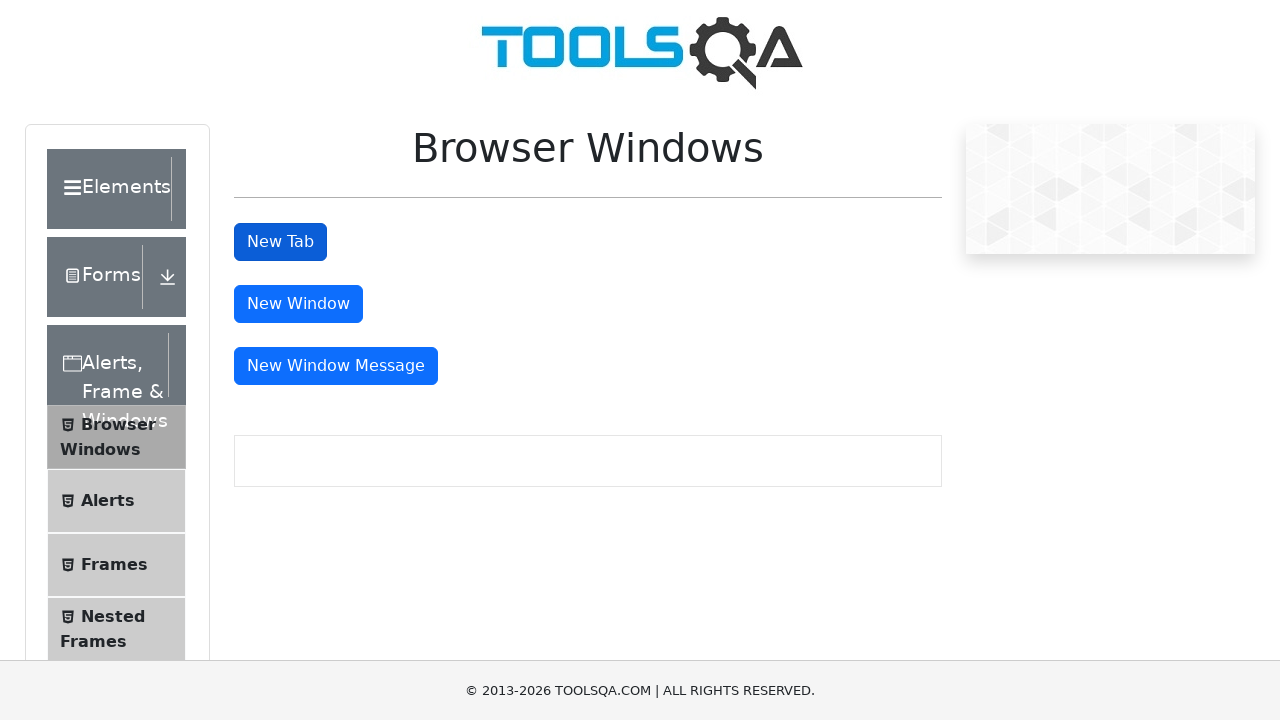

Clicked New Tab button and waited for new page to open at (280, 242) on #tabButton
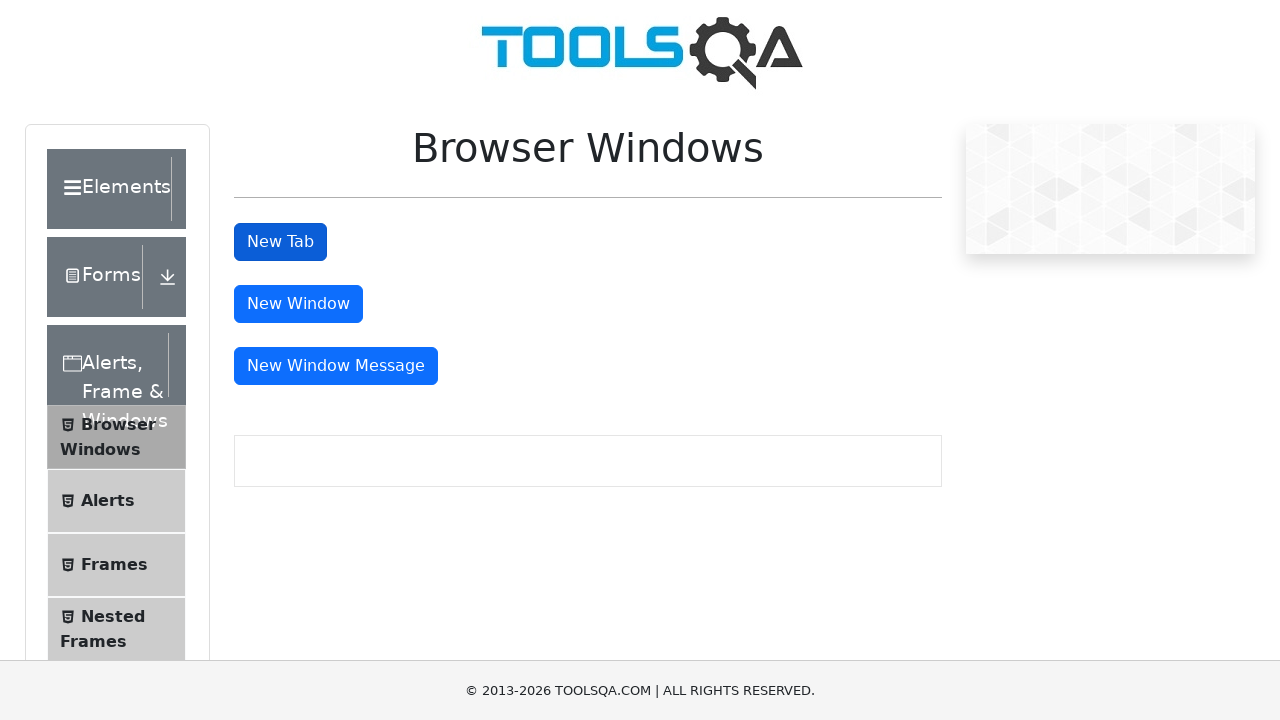

New tab opened and sample heading element loaded
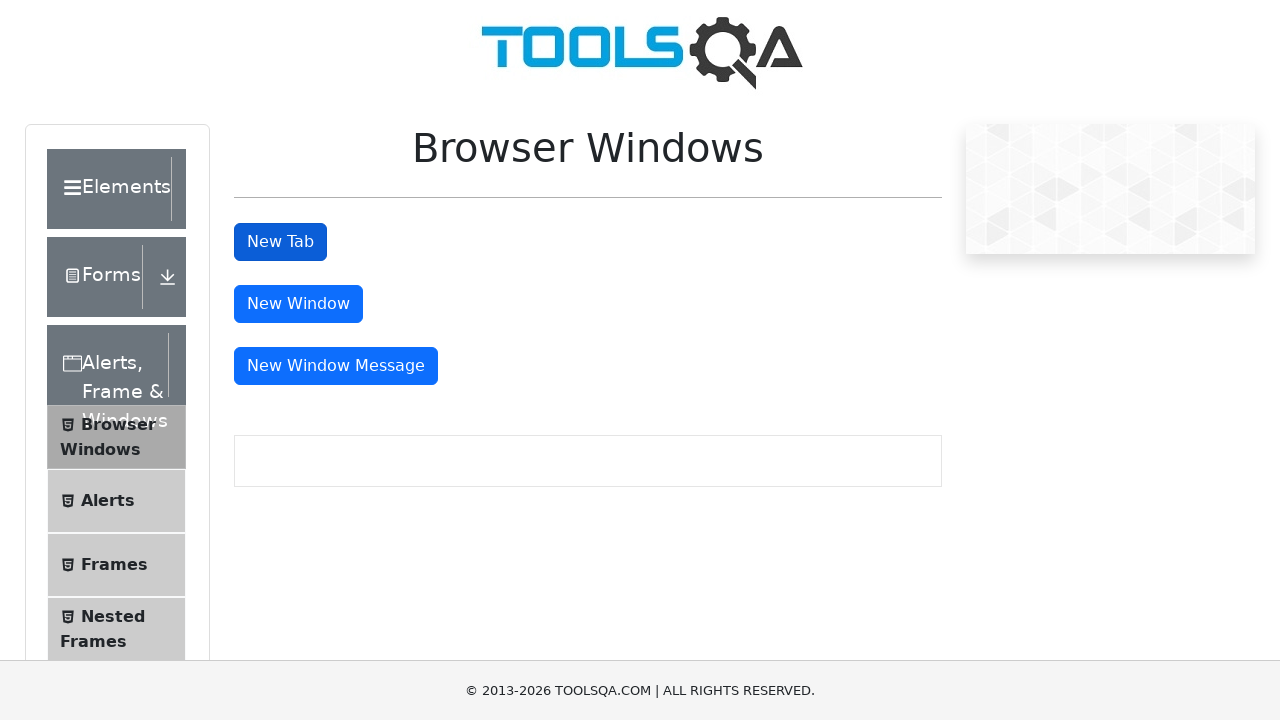

Clicked the Window button on original page at (298, 304) on #windowButton
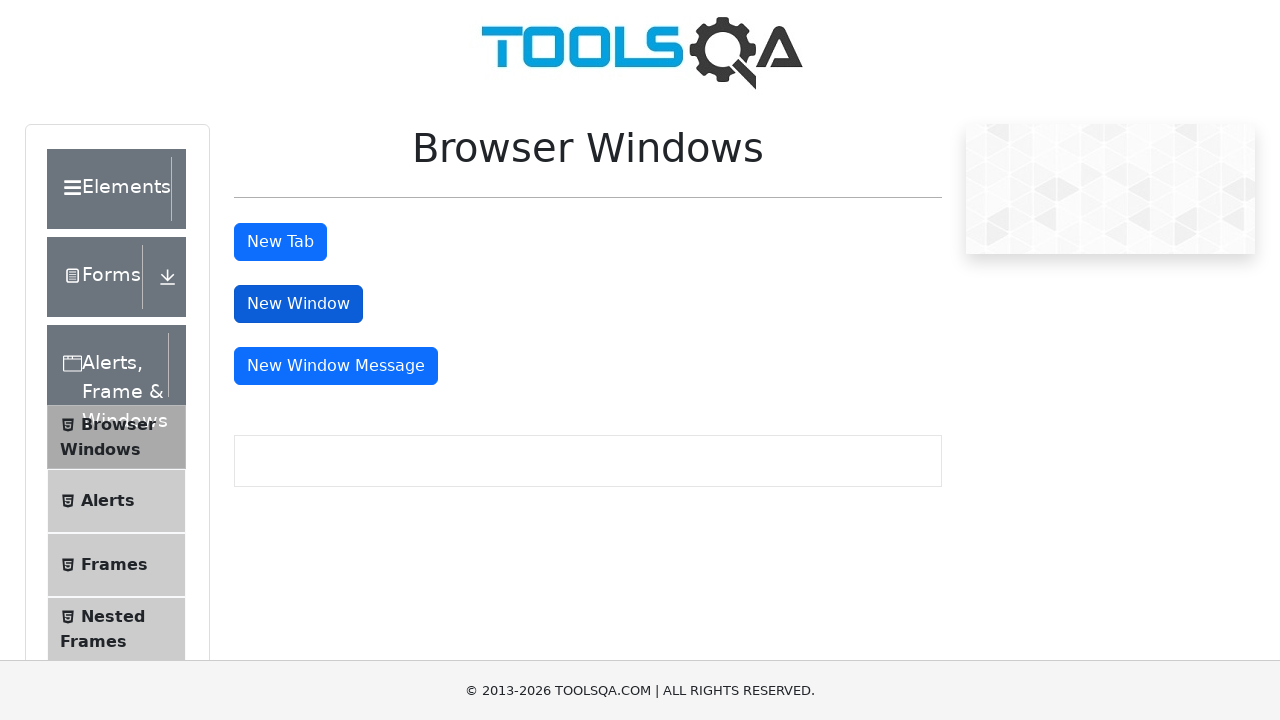

Clicked Window button and waited for new window to open at (298, 304) on #windowButton
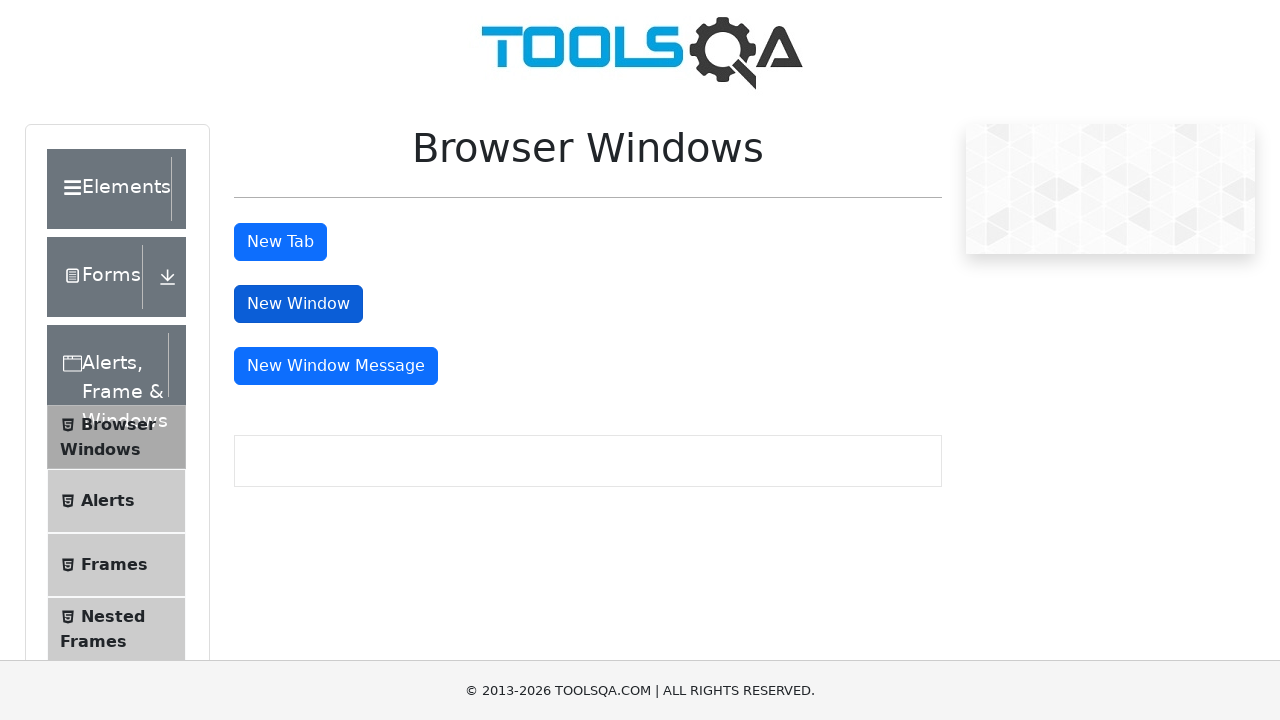

New window opened and sample heading element loaded
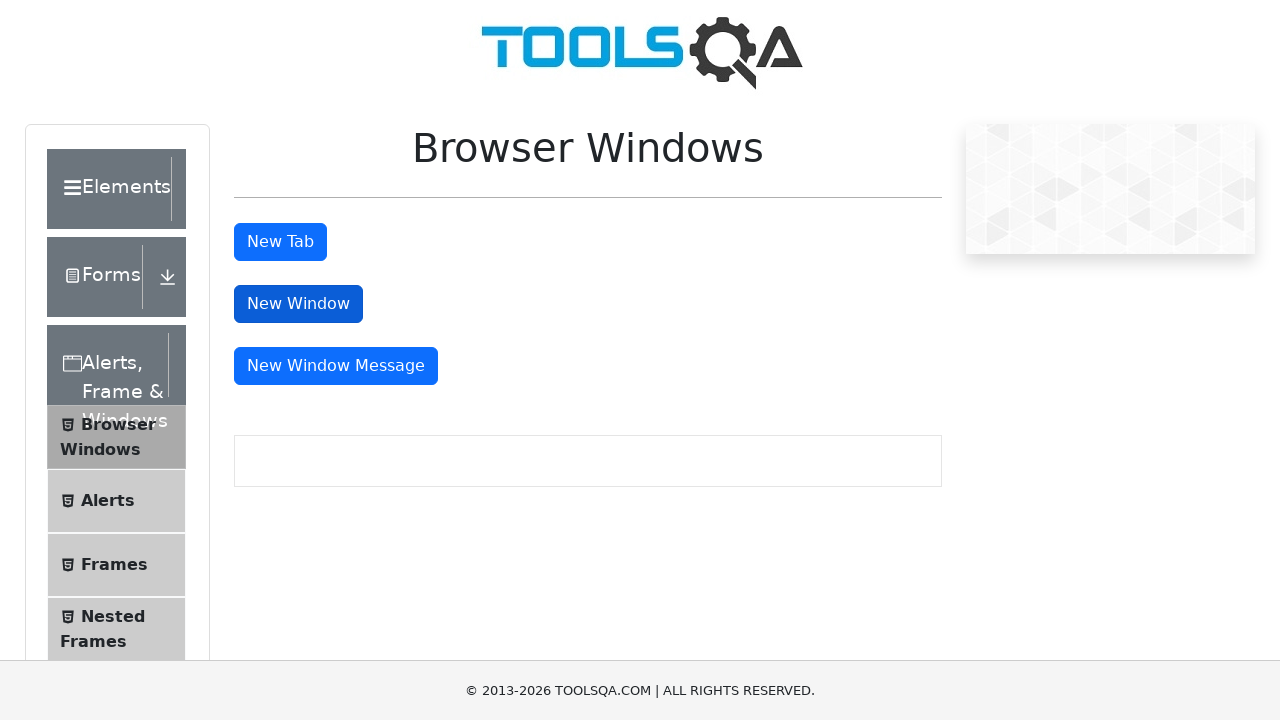

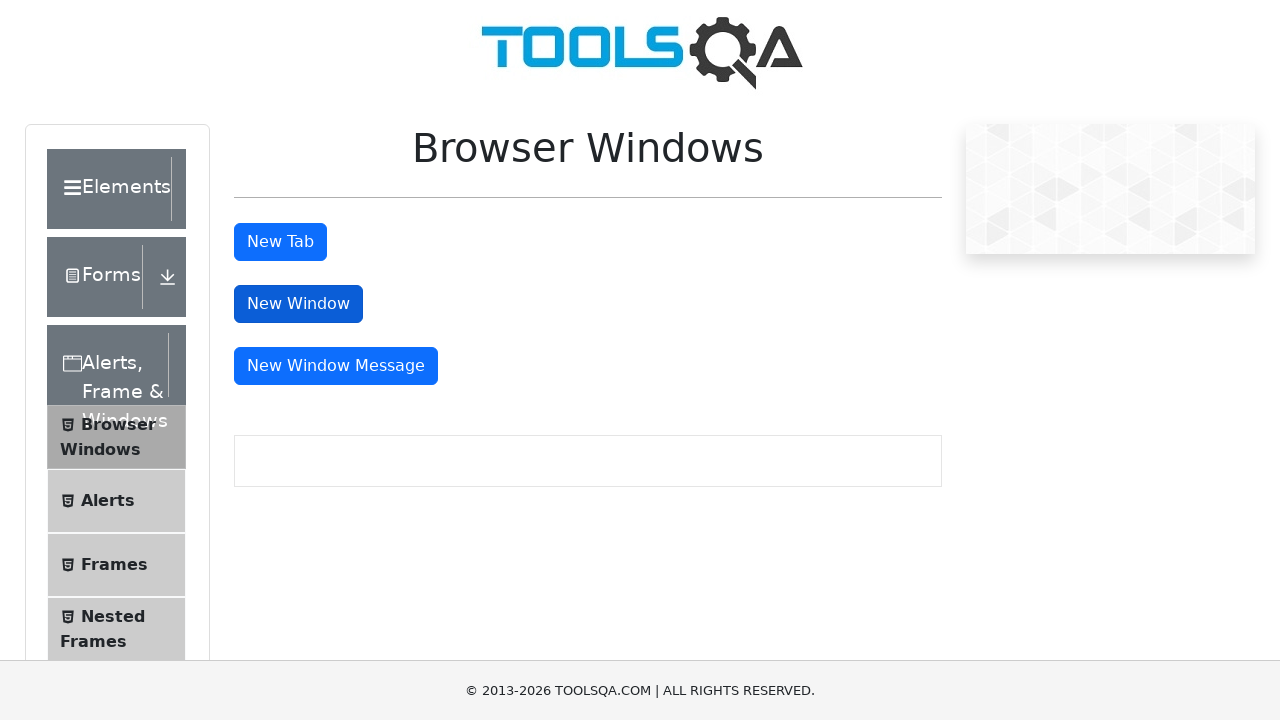